Tests job search functionality on MyJobMag by entering a search keyword, clicking search, then navigating through multiple job listing detail pages and returning to results.

Starting URL: https://www.myjobmag.com/

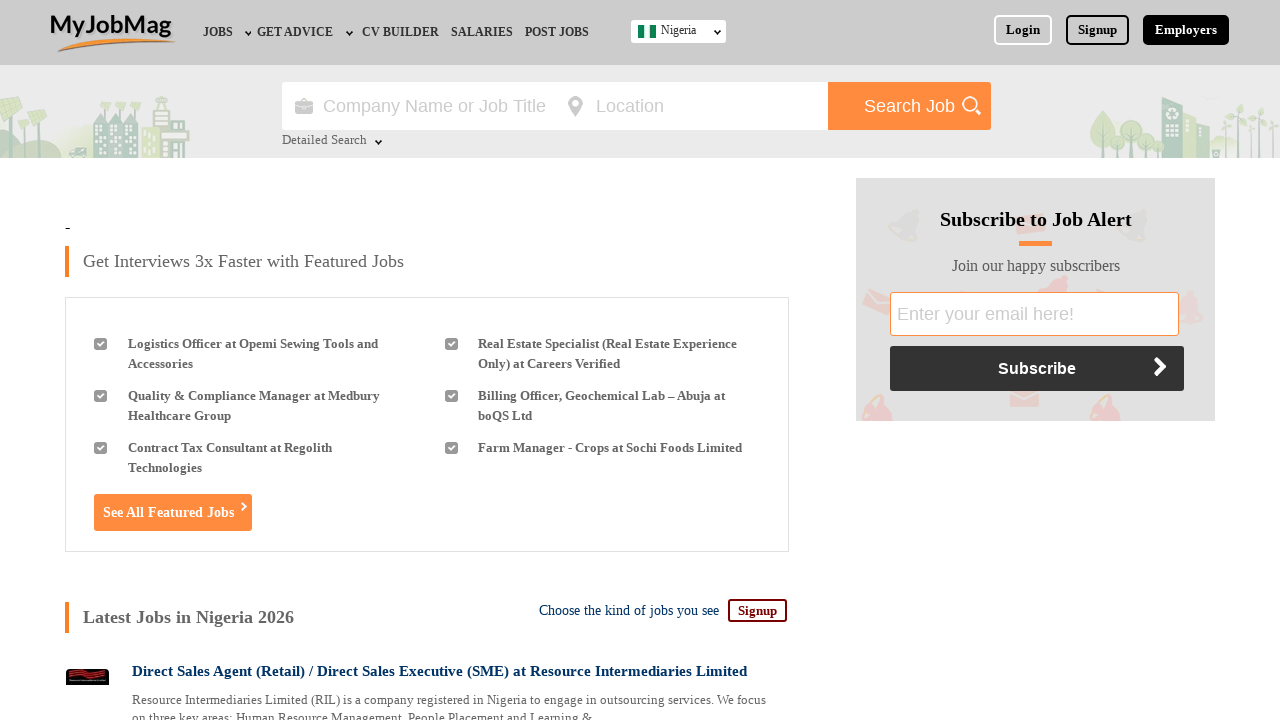

Filled search box with 'data analyst' keyword on #search-key
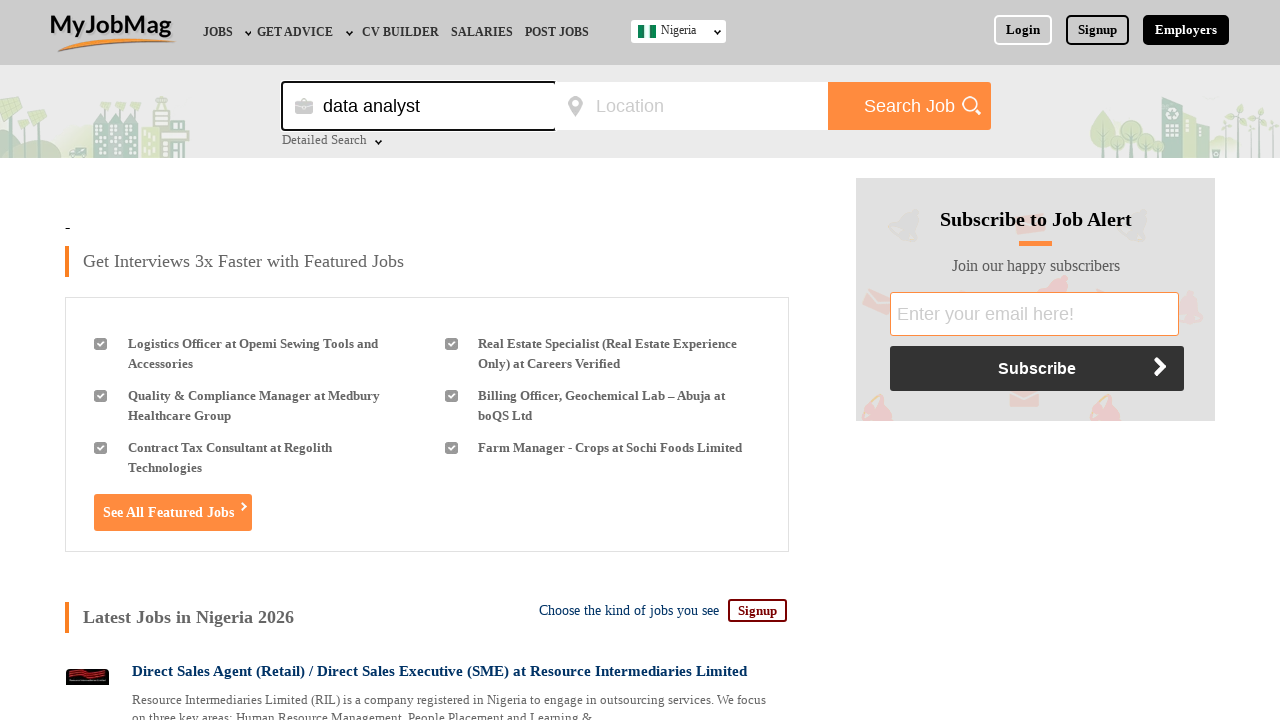

Clicked search button to initiate job search at (909, 106) on #search-but
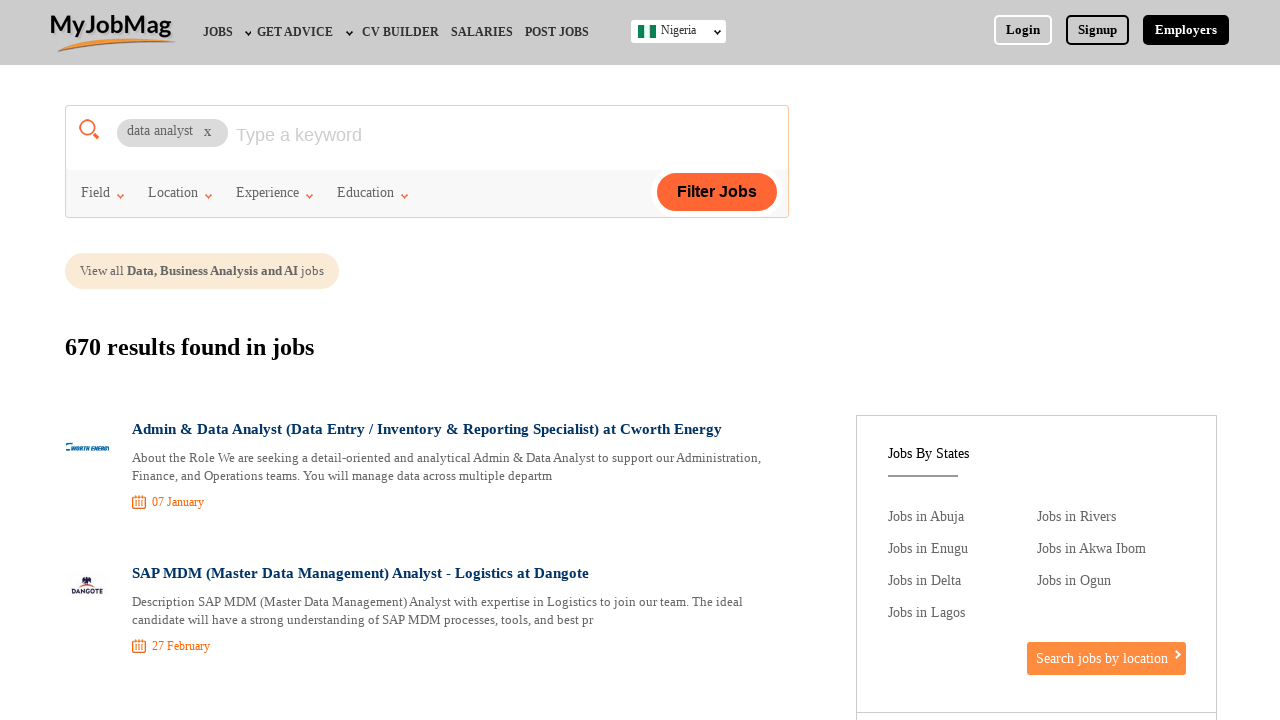

Search results loaded successfully
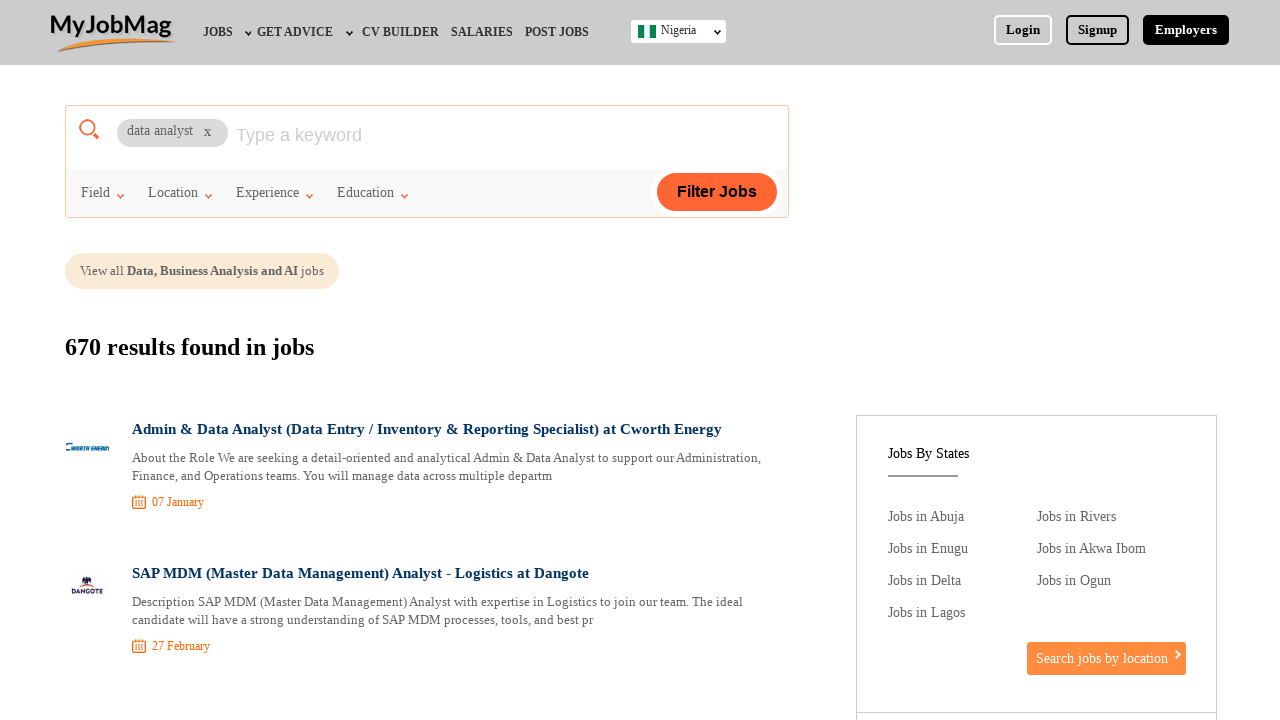

Clicked on job listing #1 at (360, 573) on xpath=//*/h2/a >> nth=1
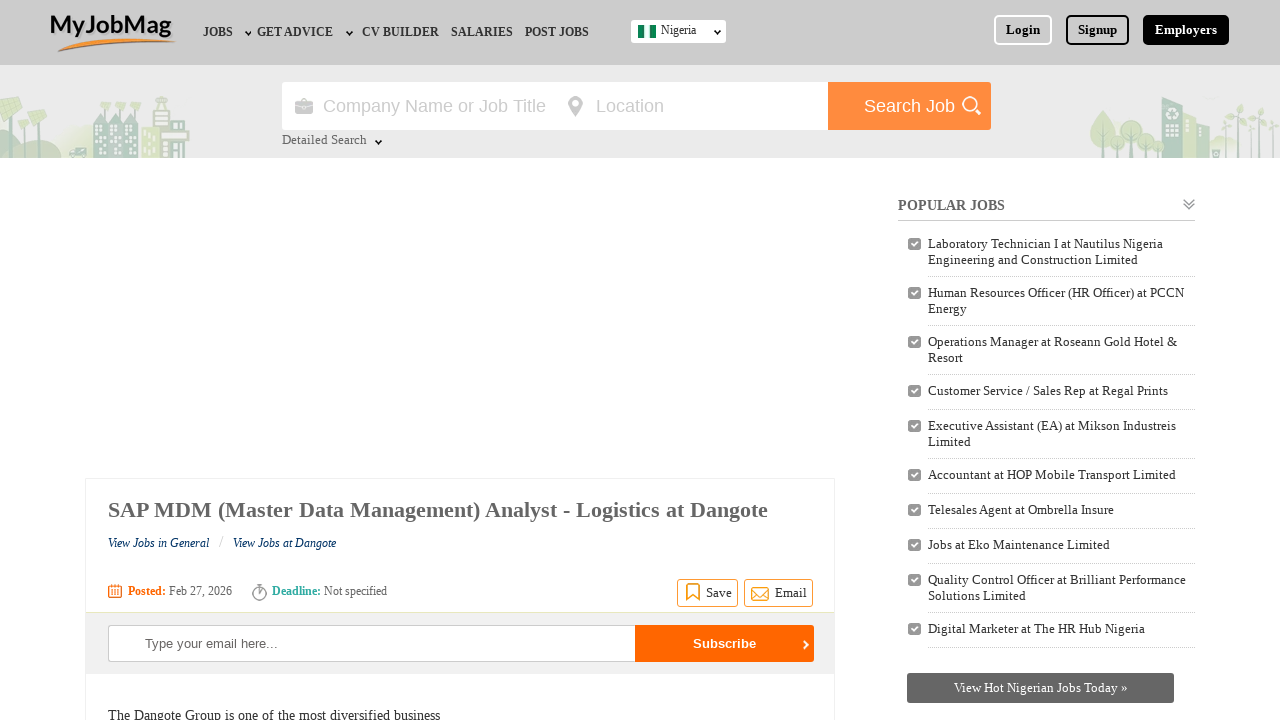

Job detail page loaded
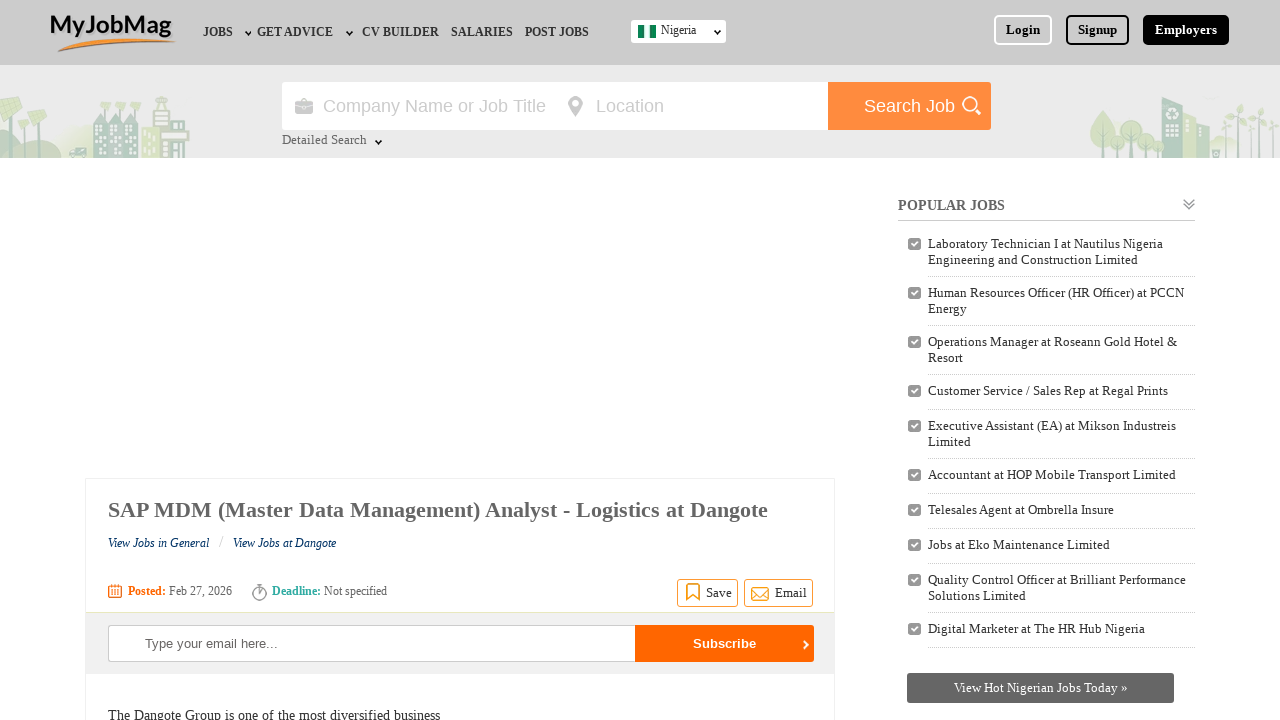

Verified job title element is present
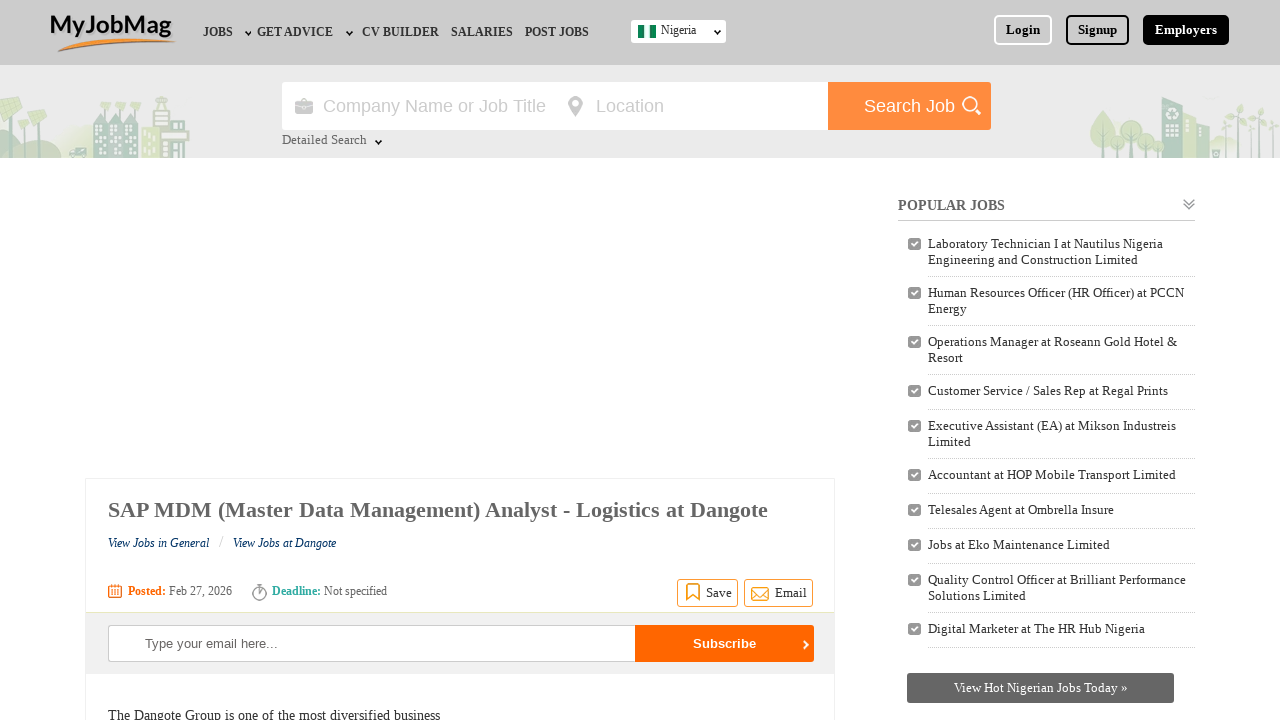

Verified job type filter link is present
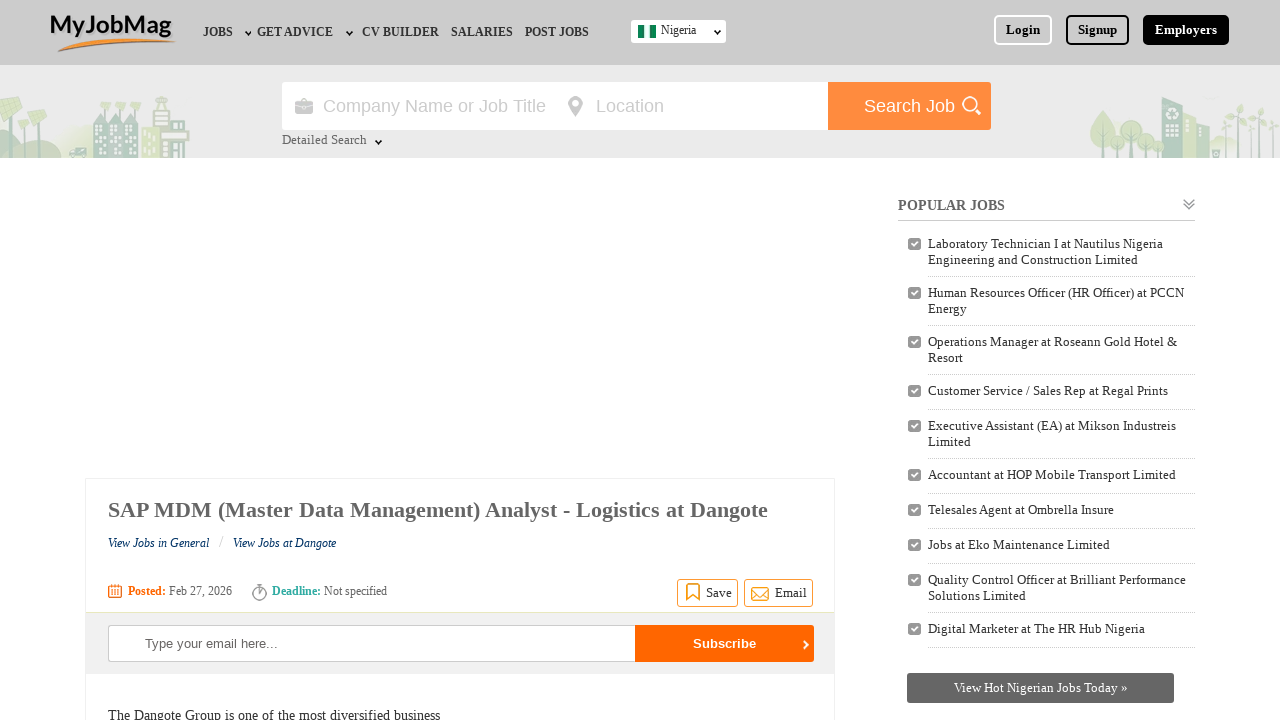

Navigated back to search results
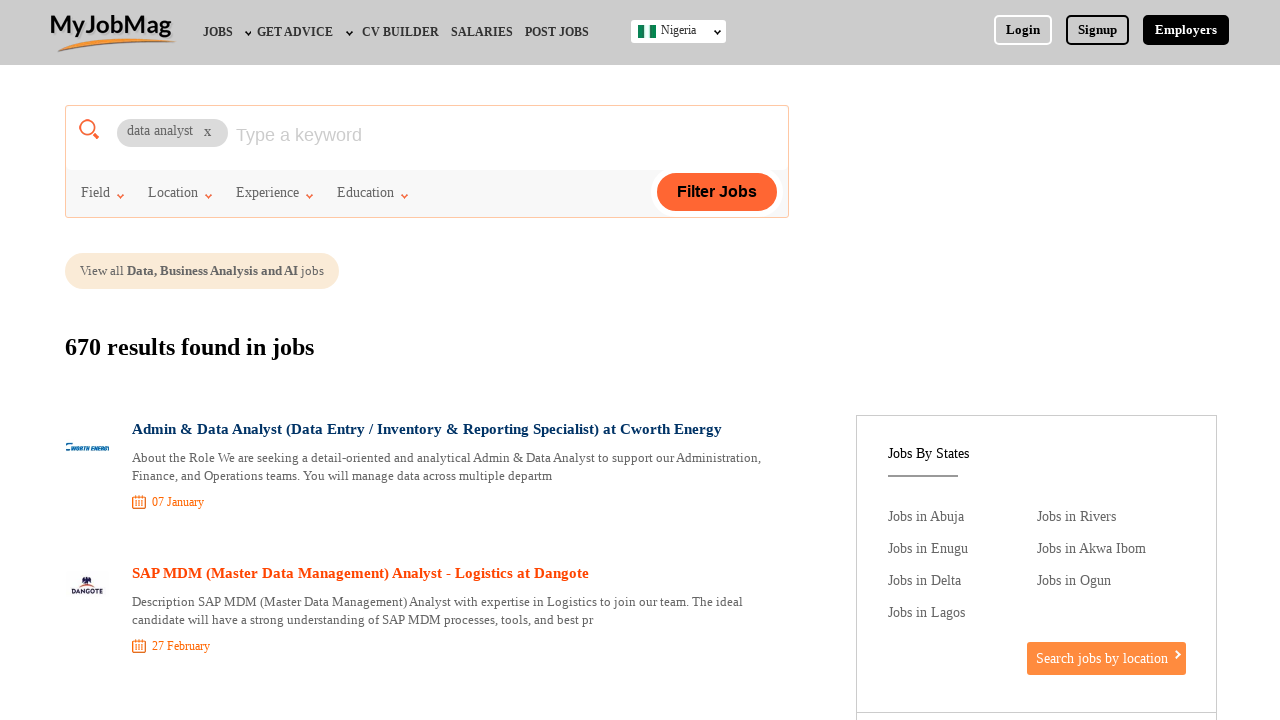

Search results reloaded after navigating back
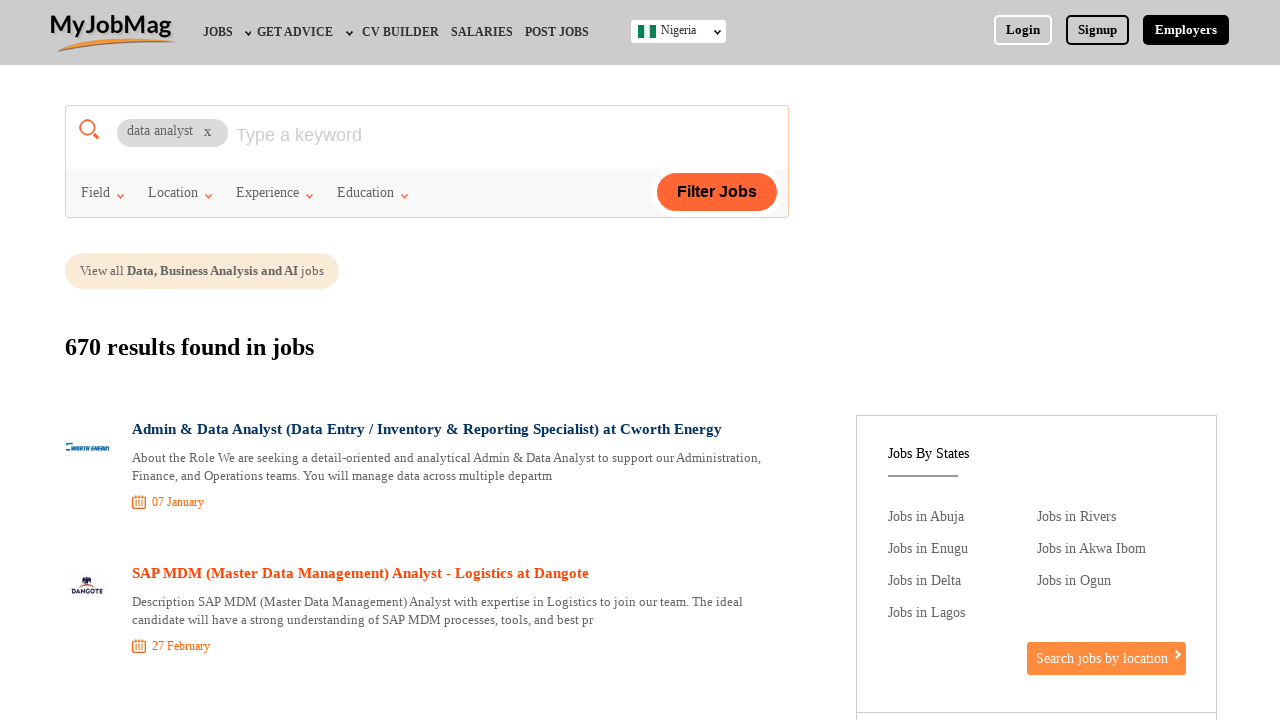

Clicked on job listing #2 at (379, 712) on xpath=//*/h2/a >> nth=2
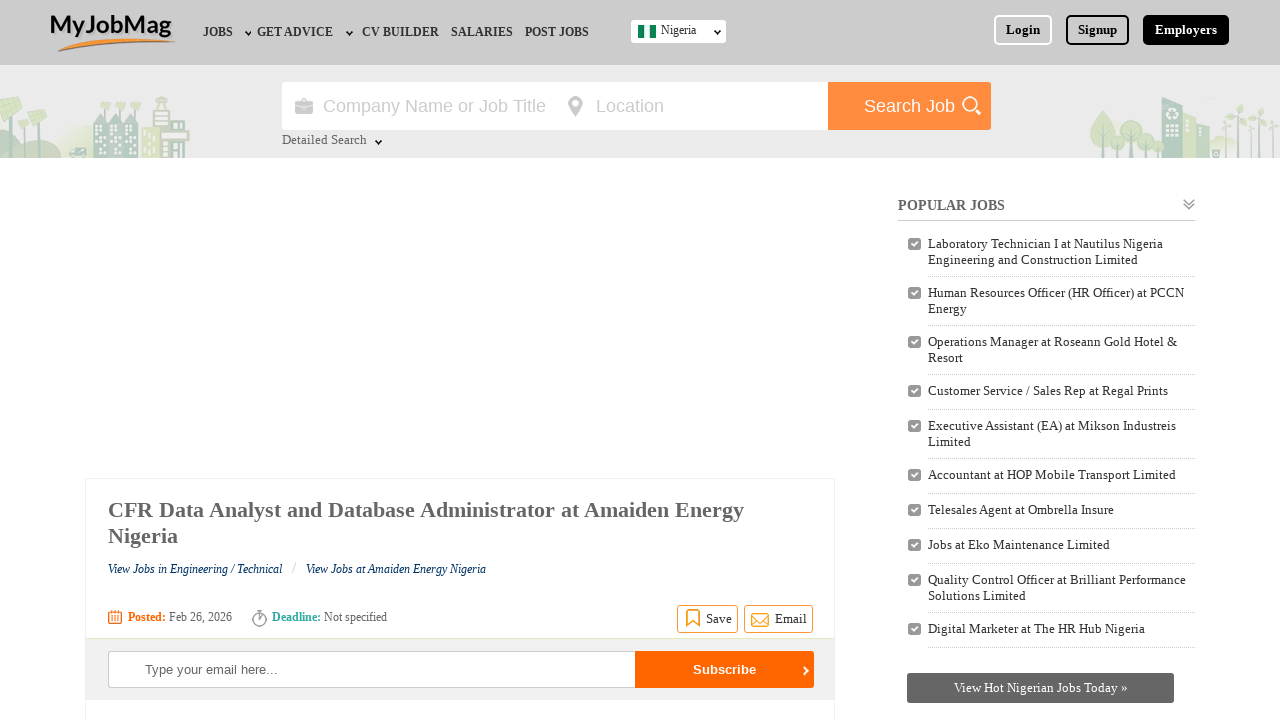

Job detail page loaded
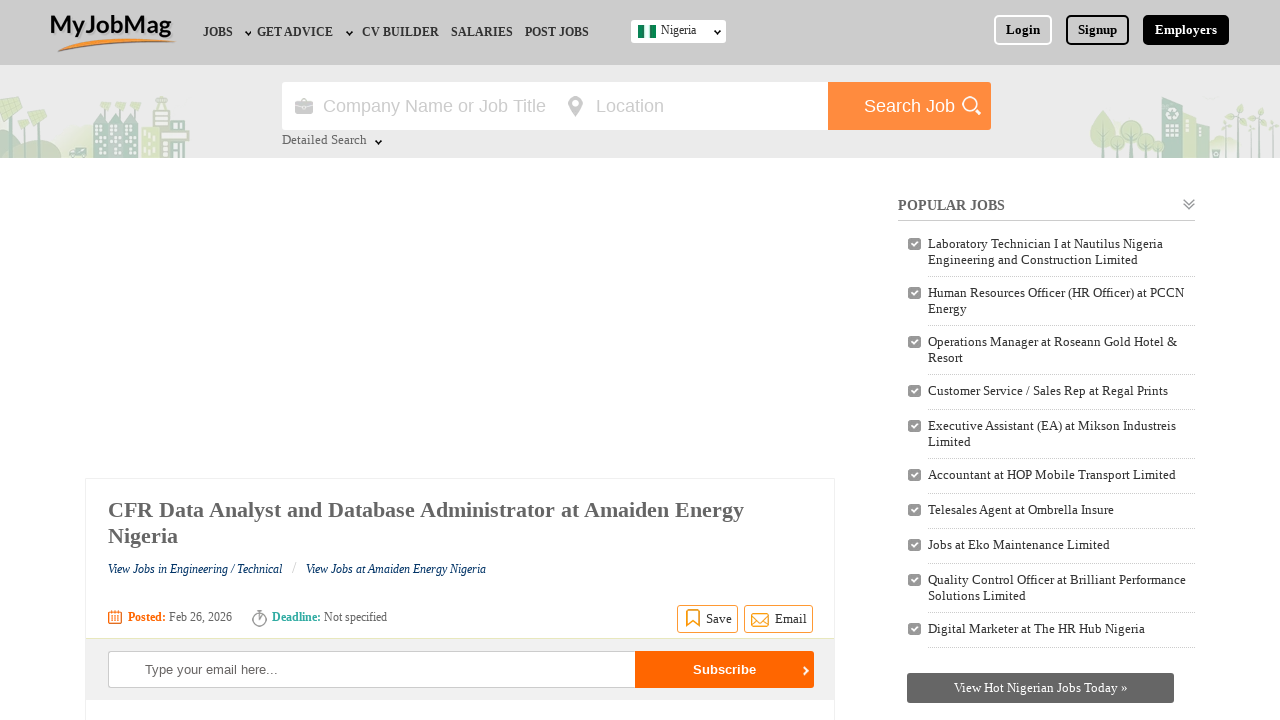

Verified job title element is present
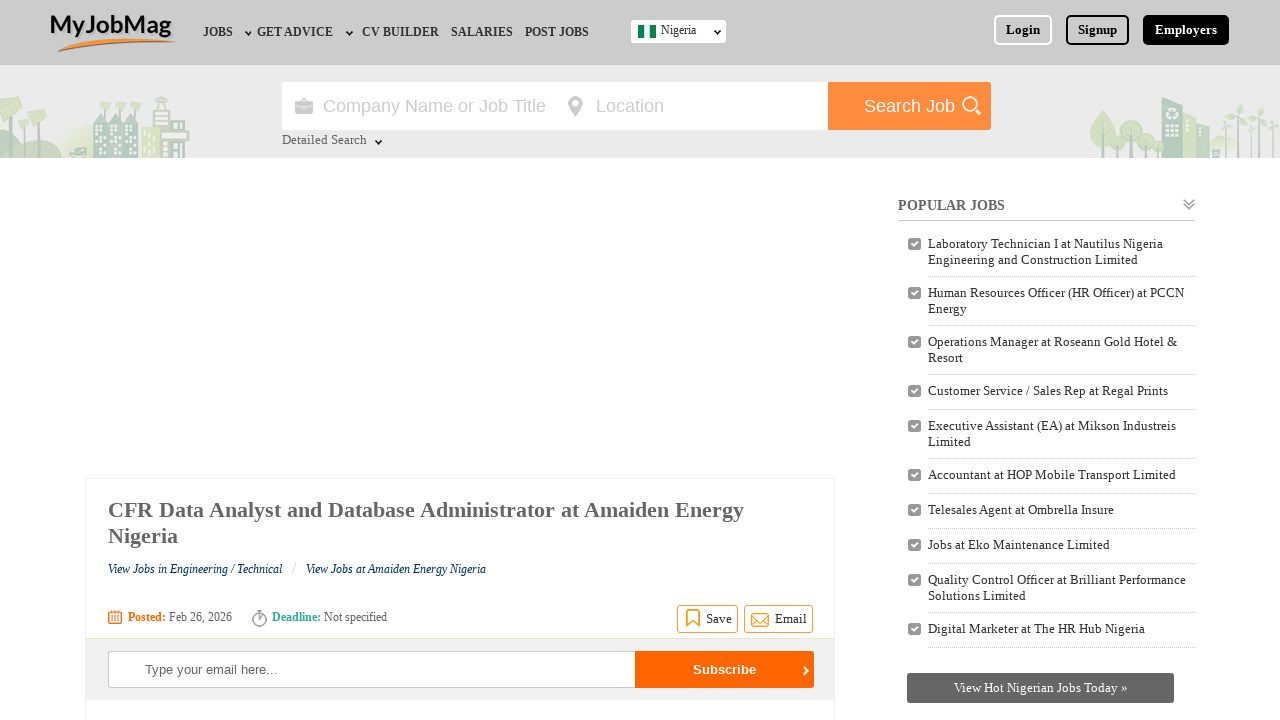

Verified job type filter link is present
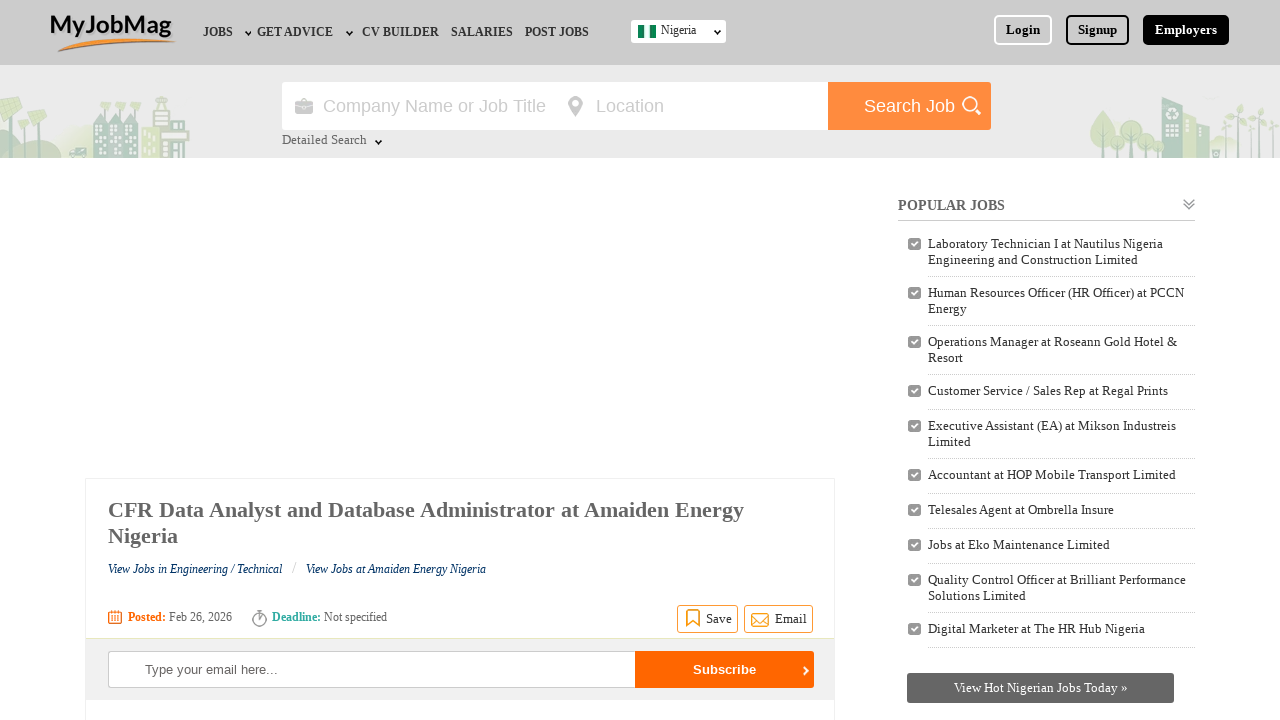

Navigated back to search results
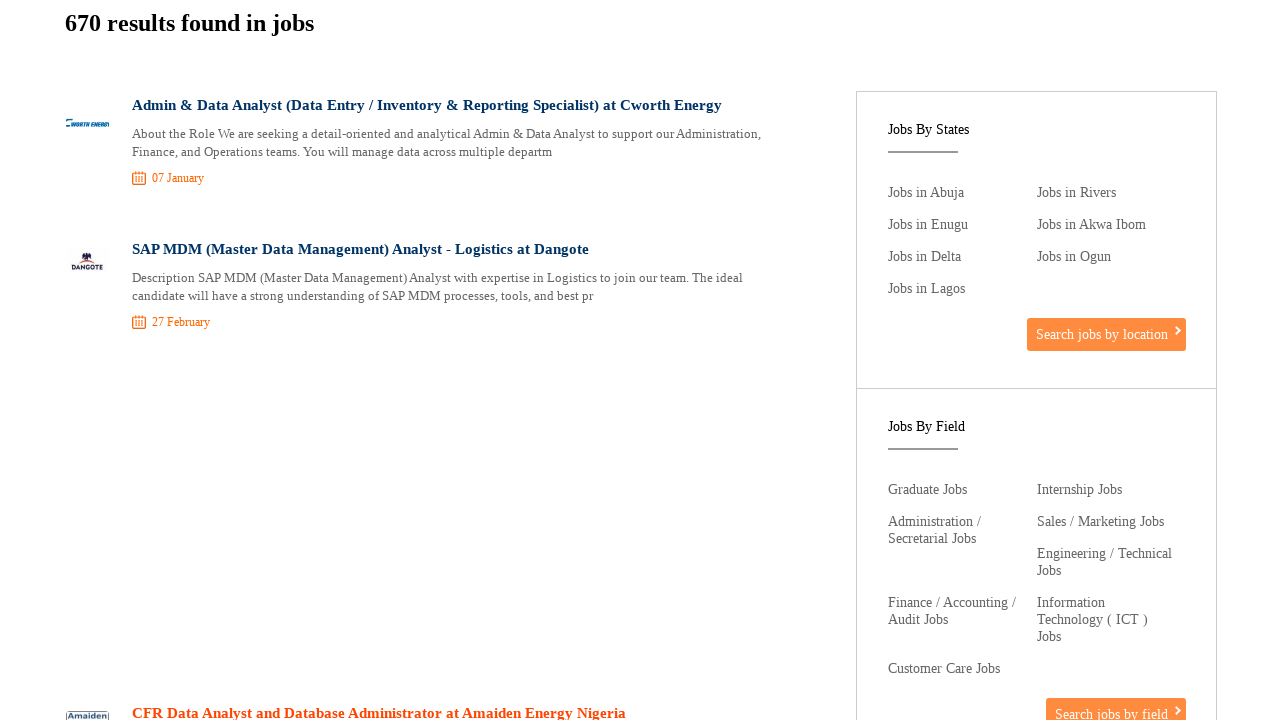

Search results reloaded after navigating back
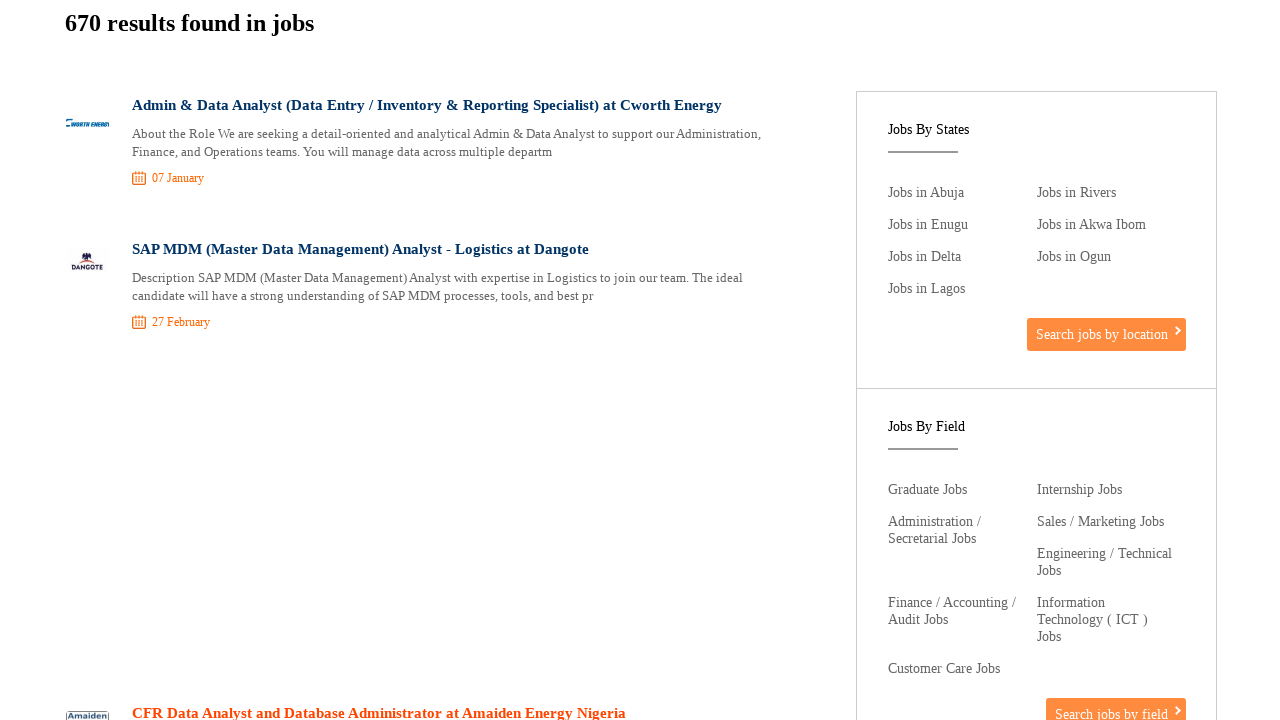

Clicked on job listing #3 at (268, 361) on xpath=//*/h2/a >> nth=3
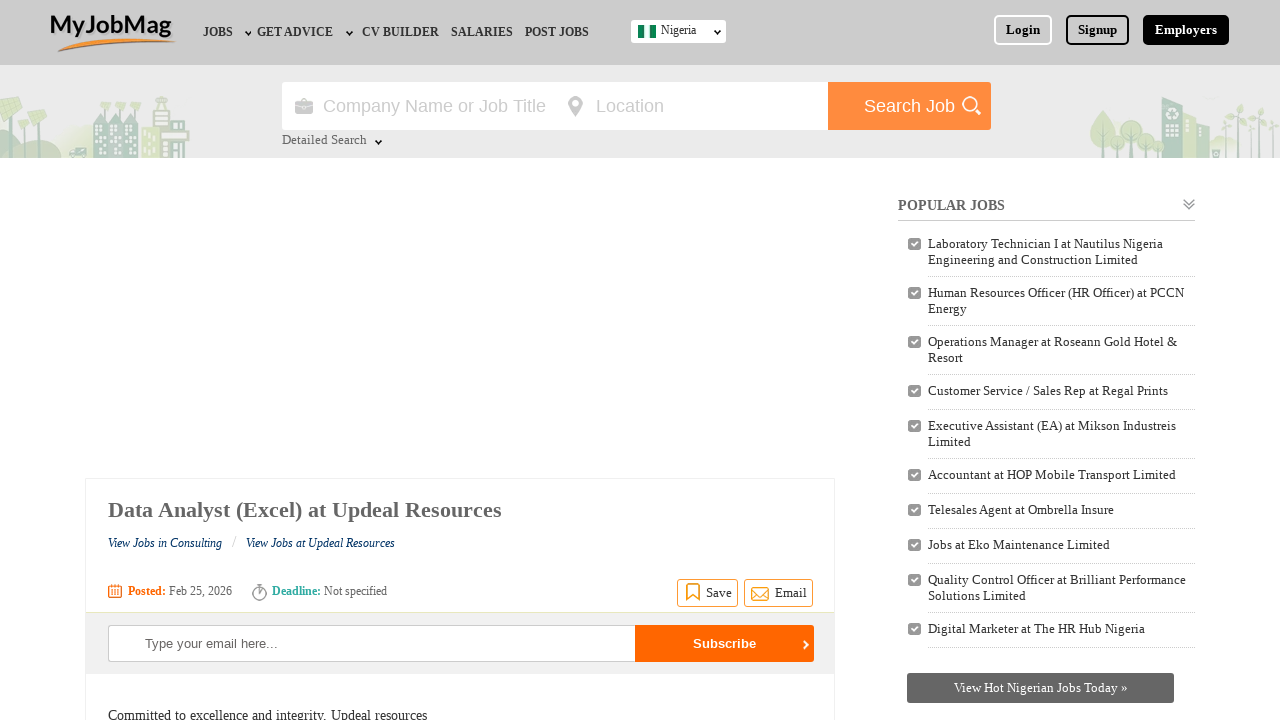

Job detail page loaded
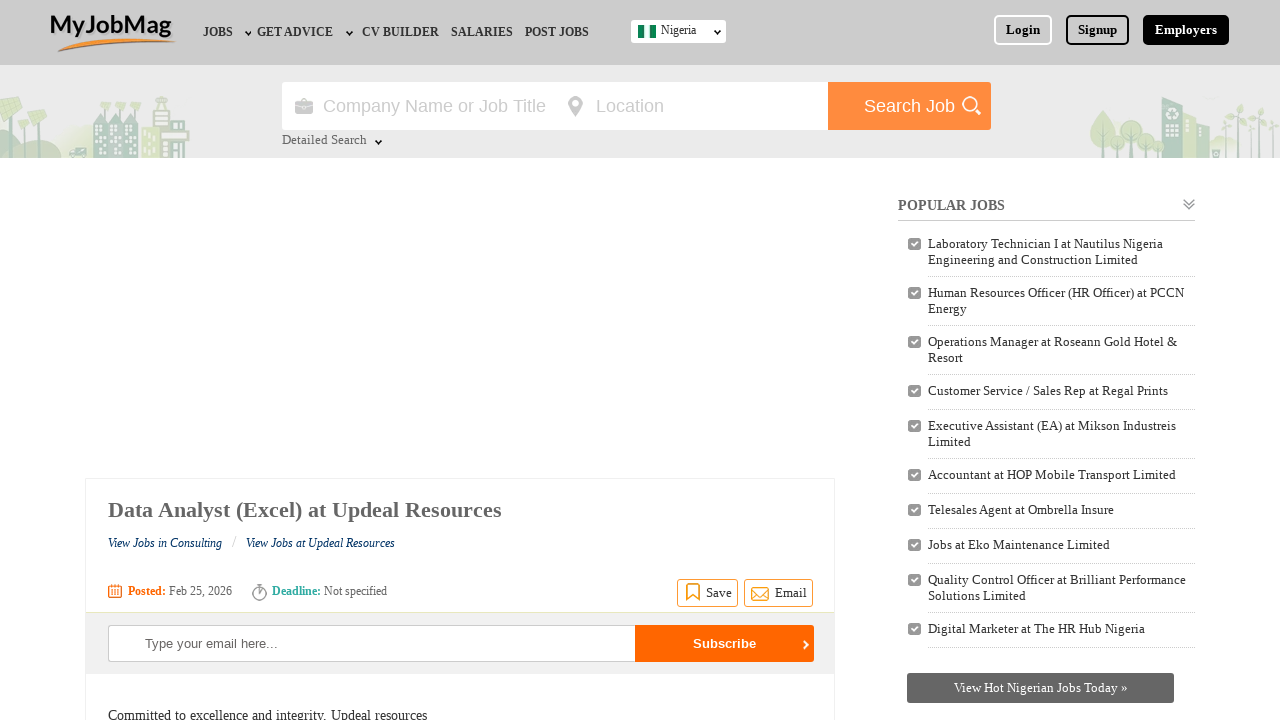

Verified job title element is present
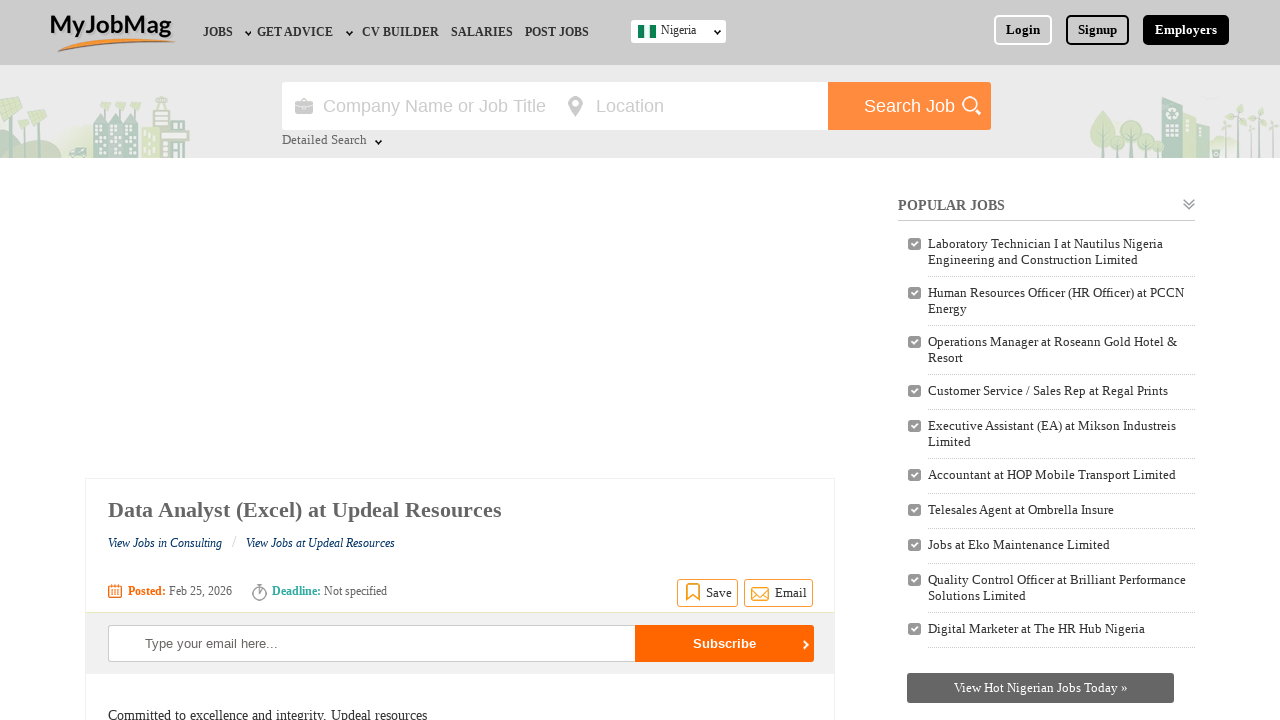

Verified job type filter link is present
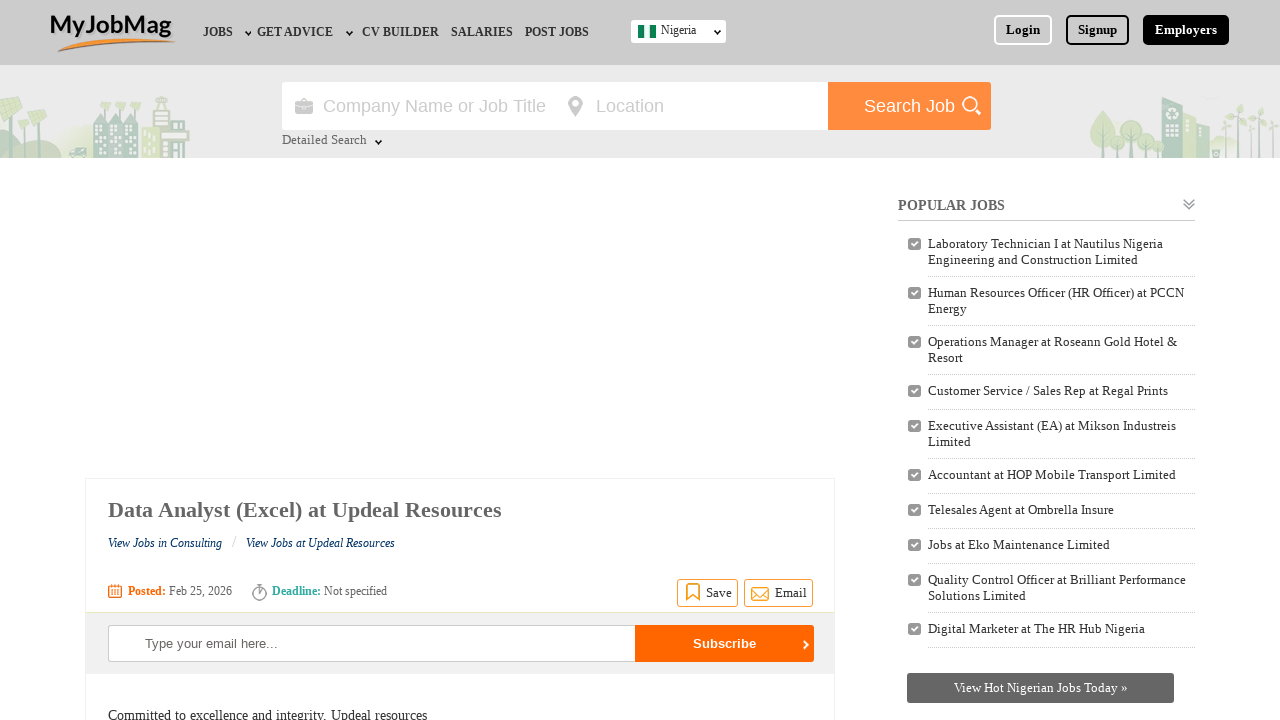

Navigated back to search results
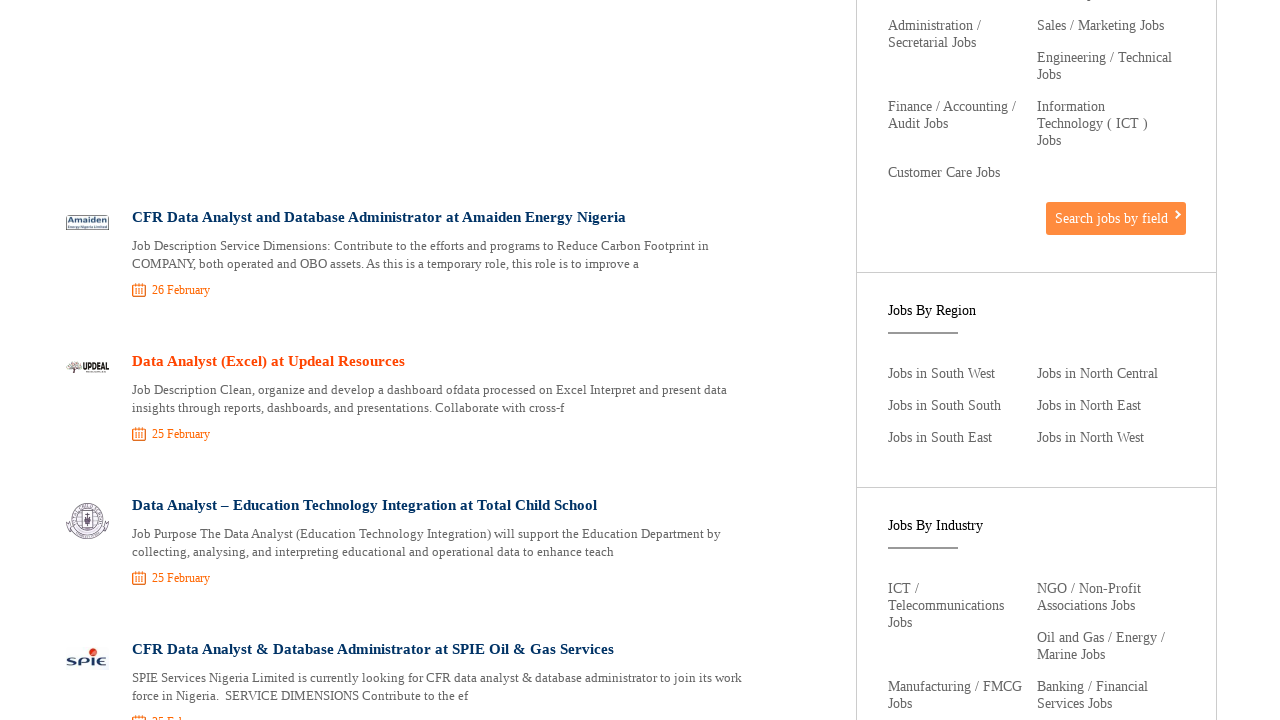

Search results reloaded after navigating back
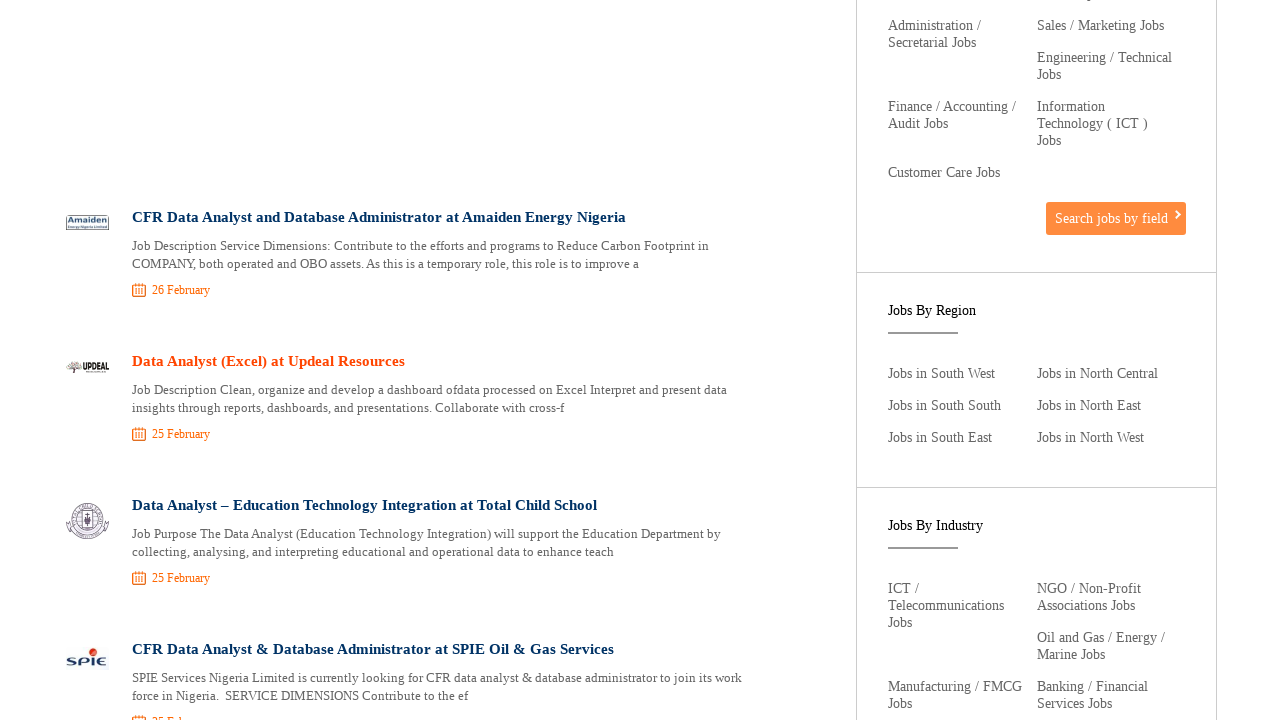

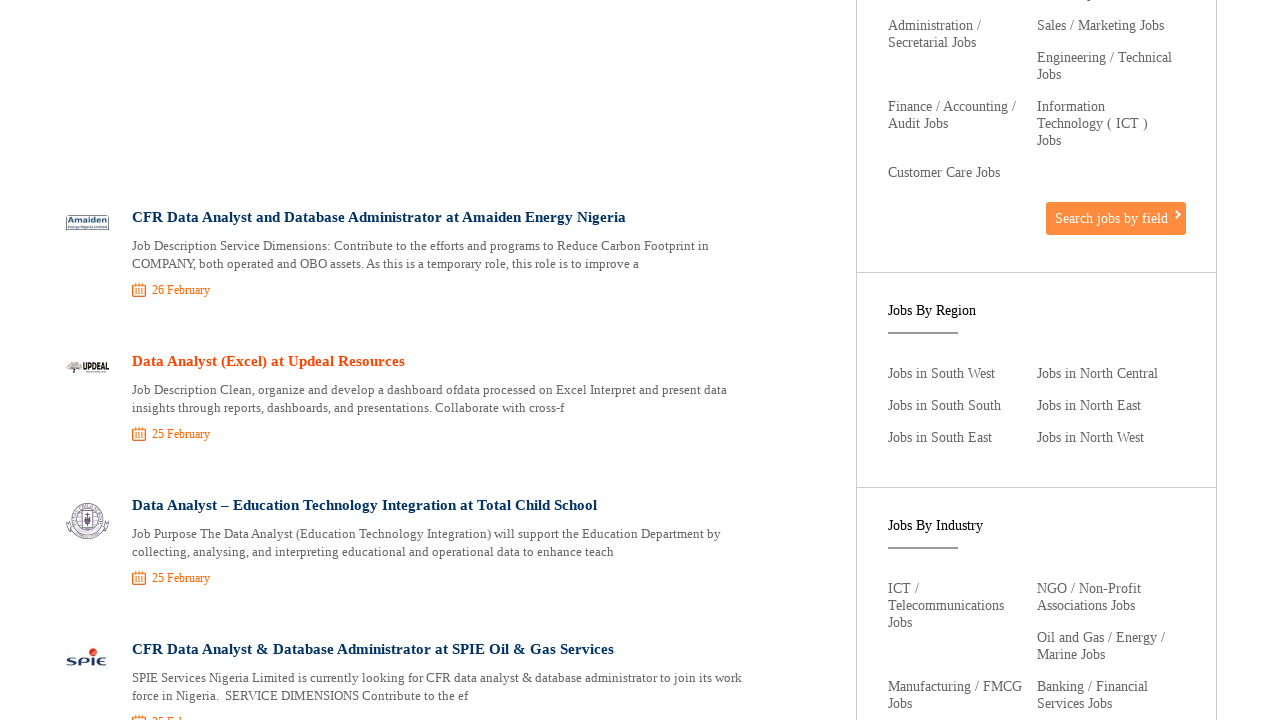